Tests confirmation alert by accepting it and verifying the success message

Starting URL: https://igorsmasc.github.io/alertas_atividade_selenium/

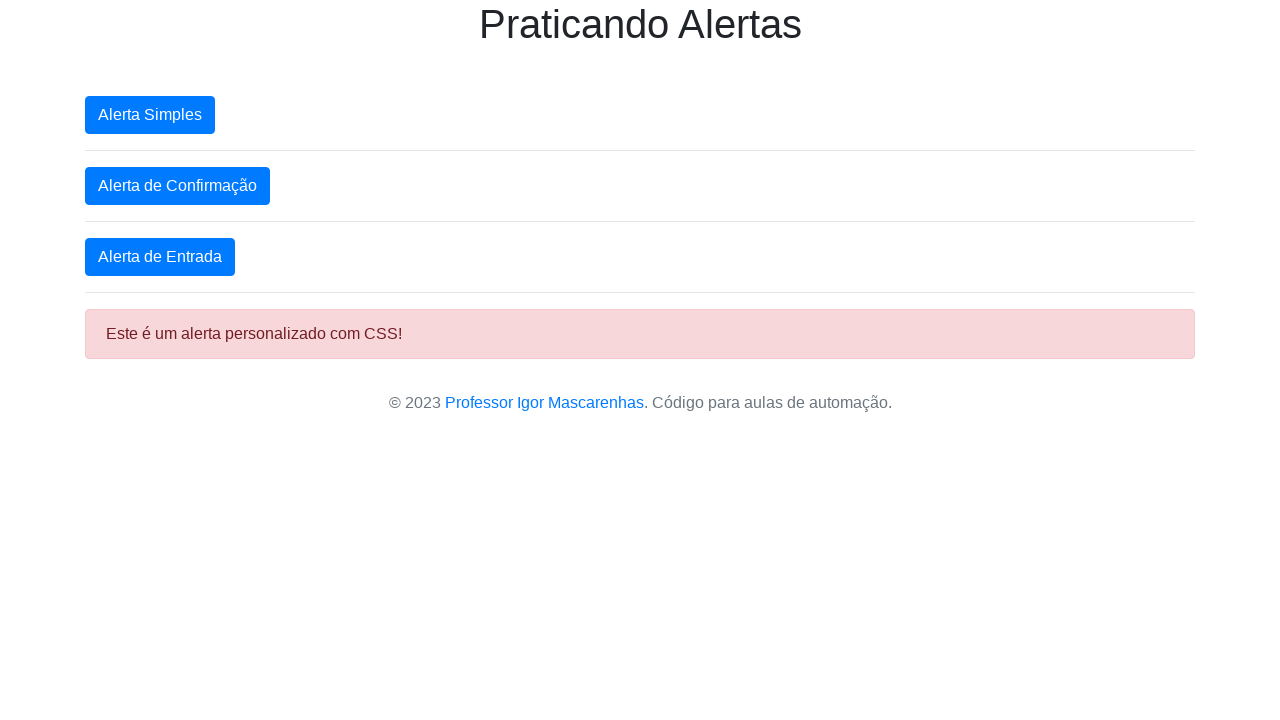

Registered dialog handler to accept confirmation dialogs
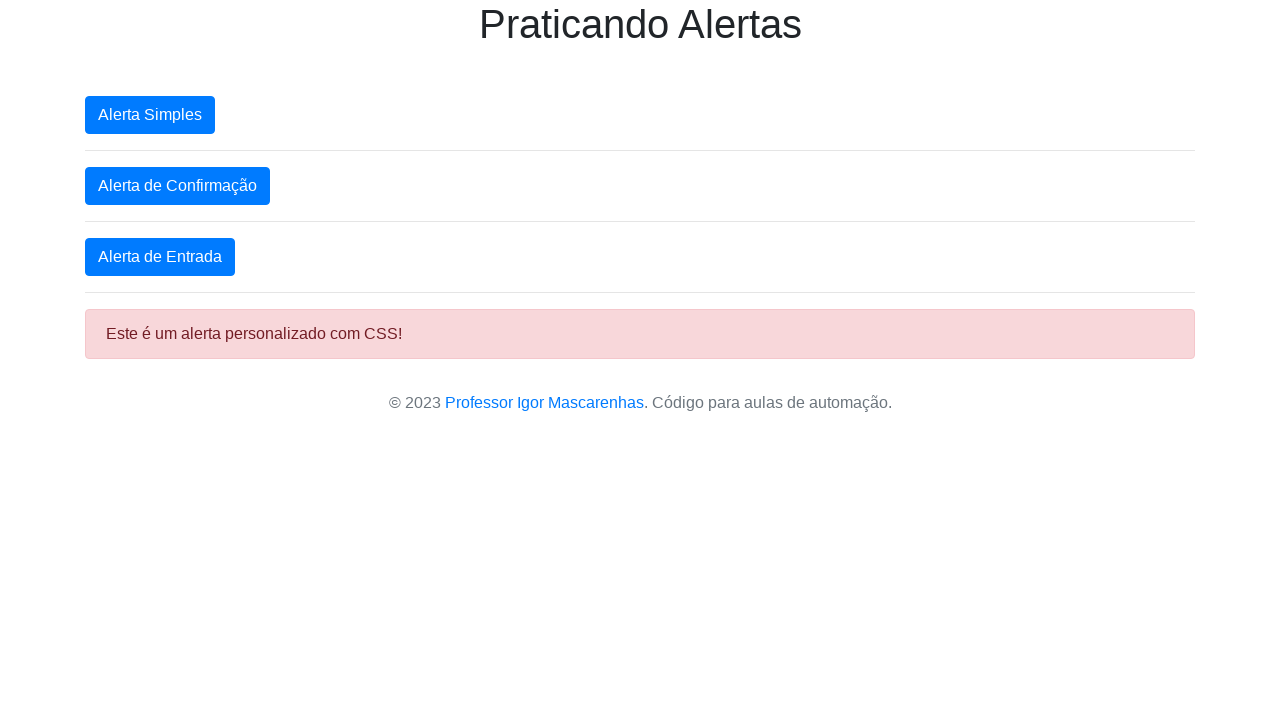

Clicked confirmation alert button (second button) at (178, 186) on button:nth-of-type(2)
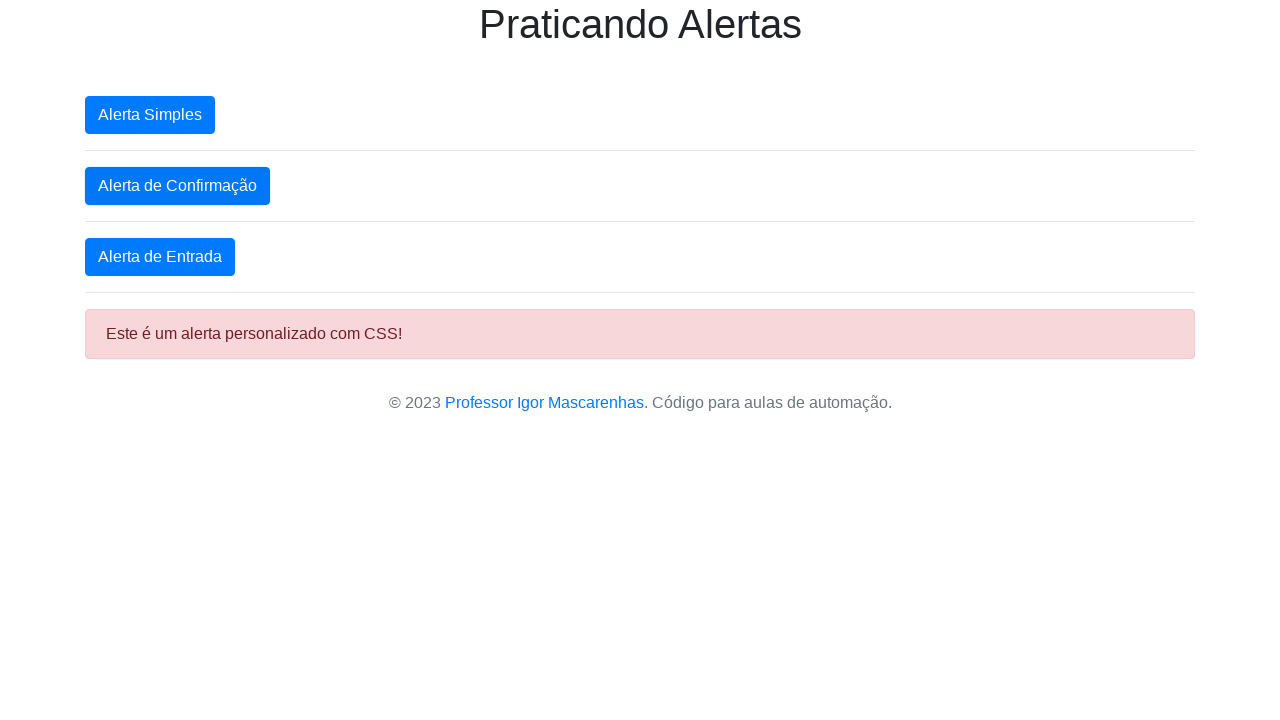

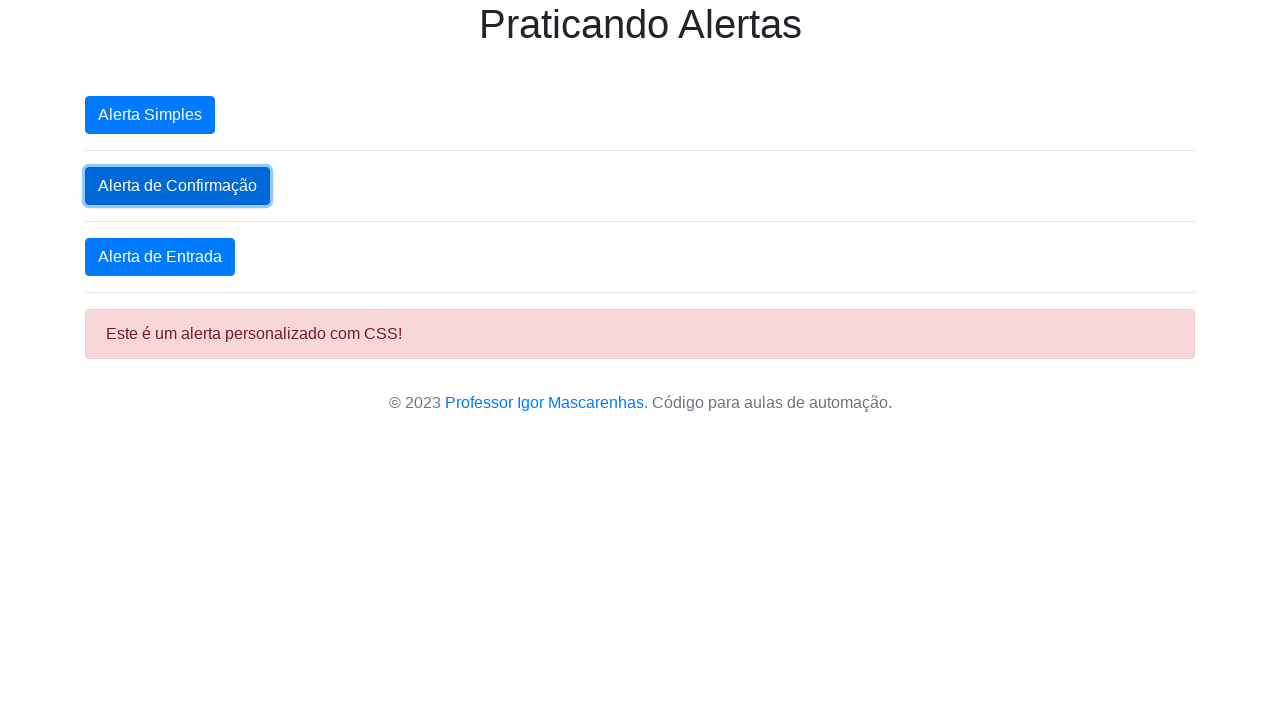